Tests drag and drop functionality on the jQuery UI droppable demo page by dragging an element and dropping it onto a target area within an iframe.

Starting URL: https://jqueryui.com/droppable/

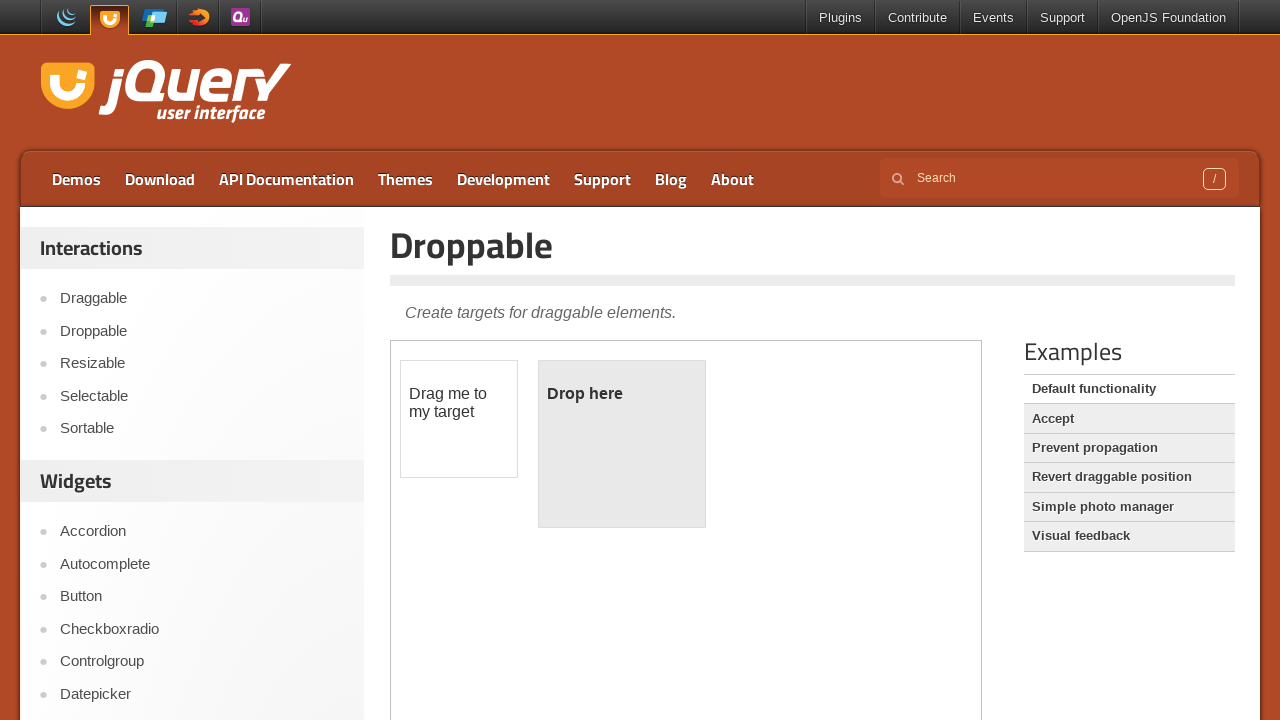

Scrolled down the page to ensure the demo is visible
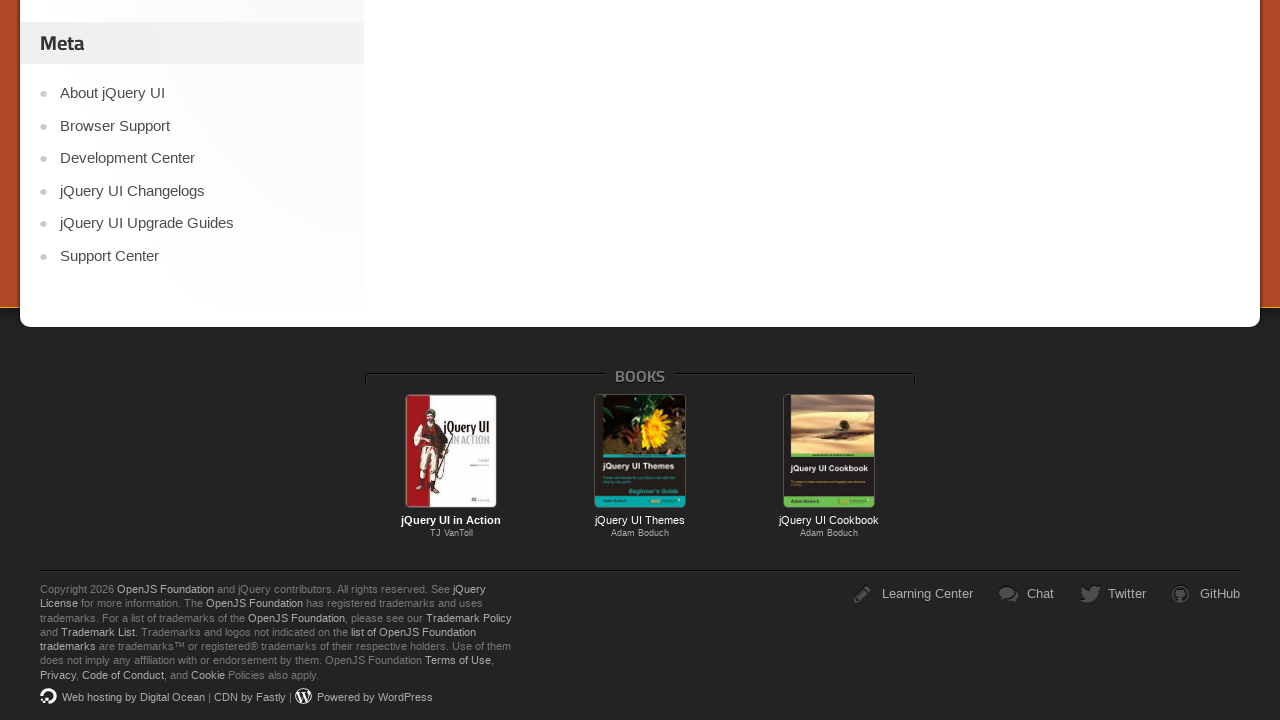

Located and switched to the demo iframe
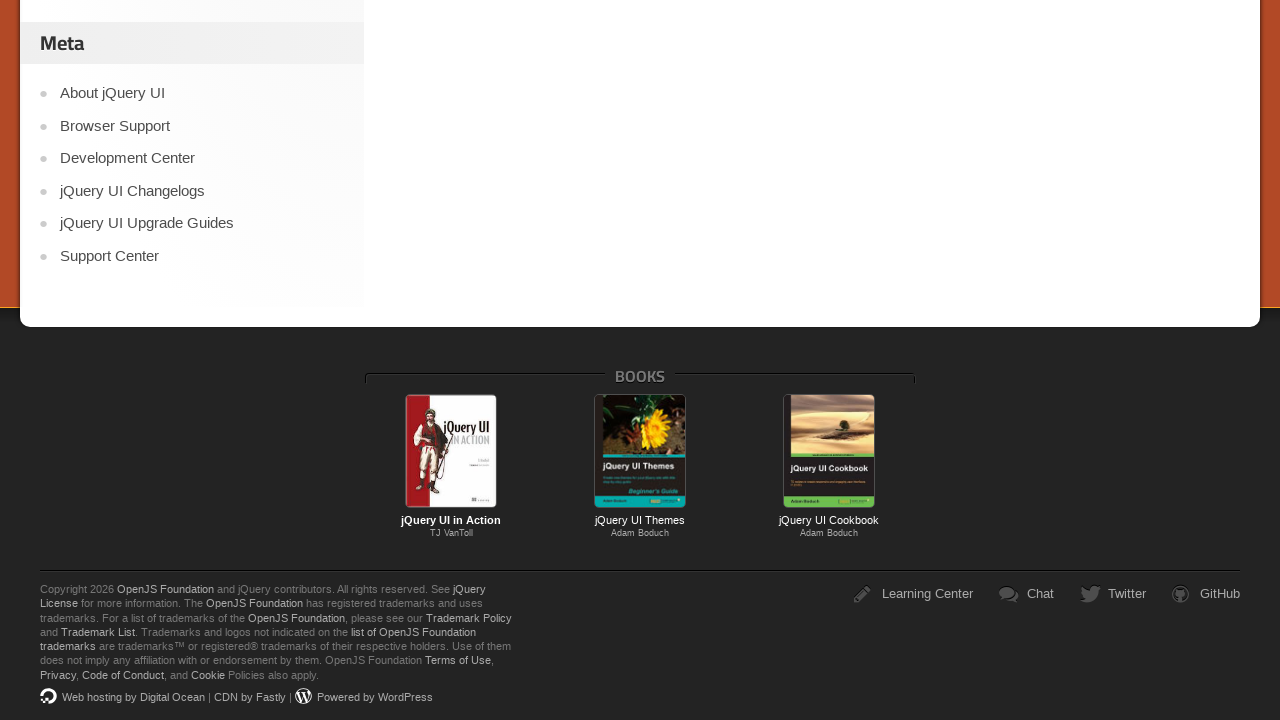

Located the draggable element within the iframe
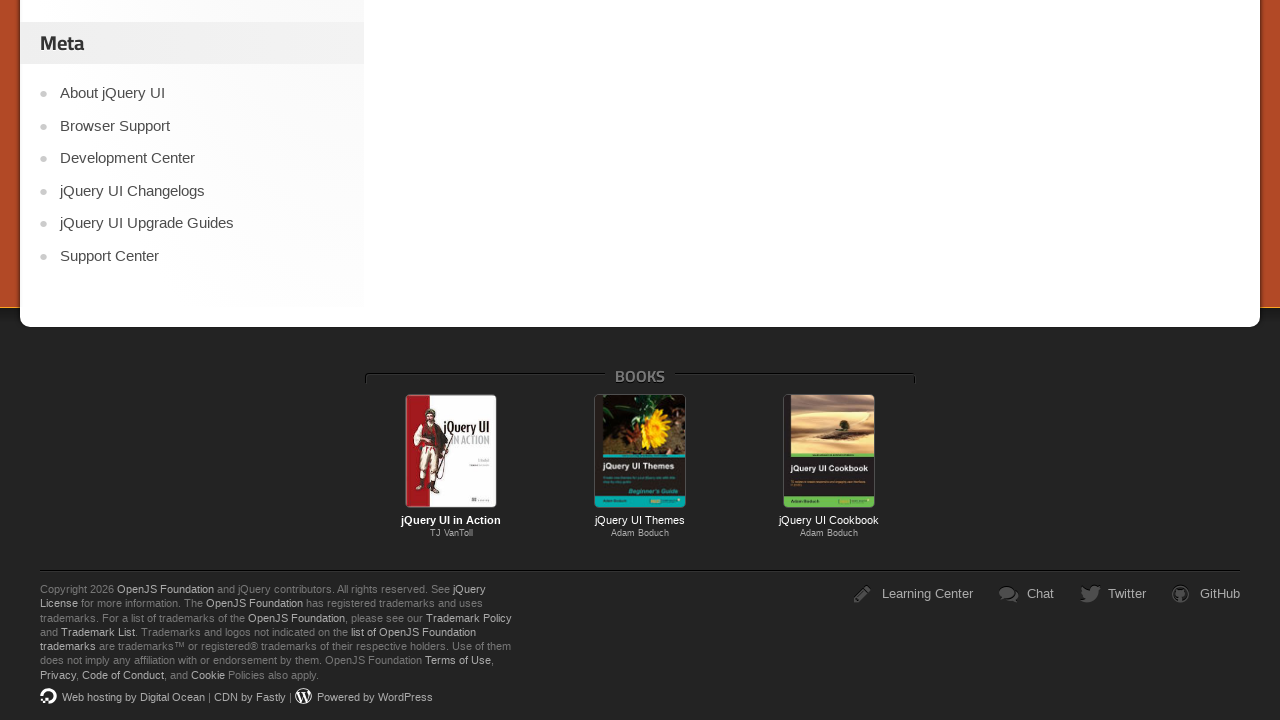

Located the droppable target element within the iframe
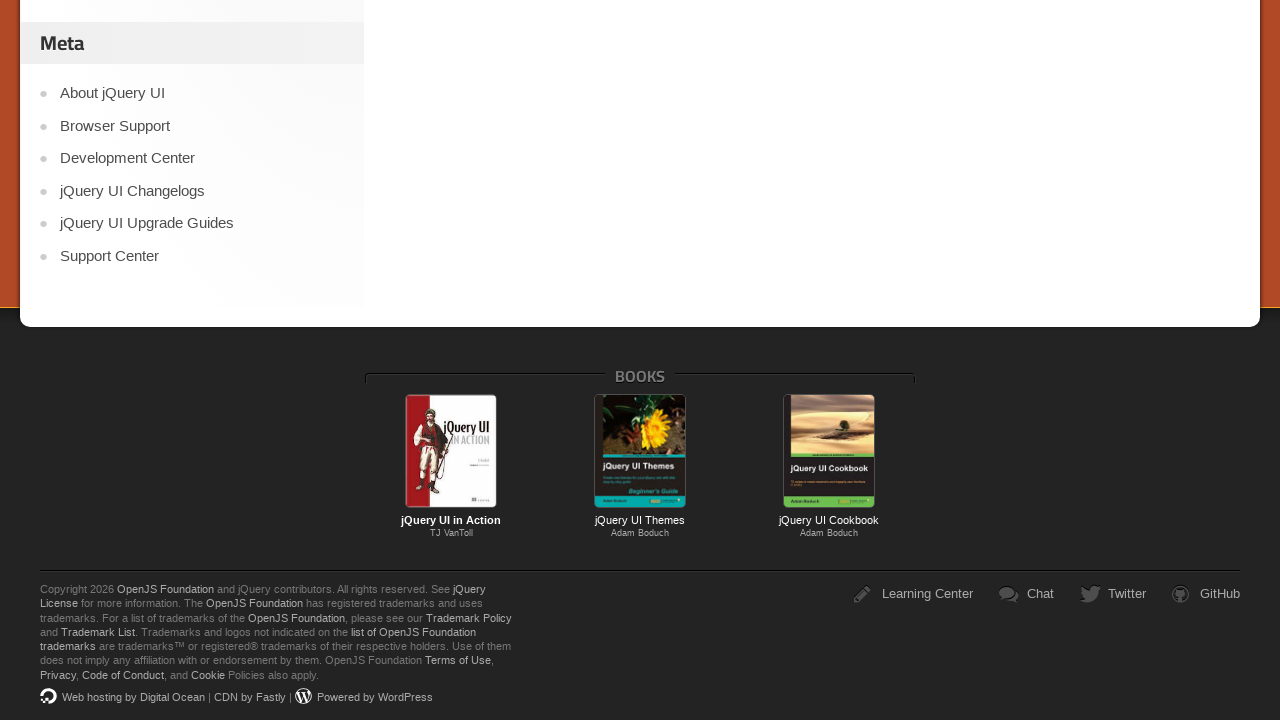

Dragged the element and dropped it onto the target area at (622, 386)
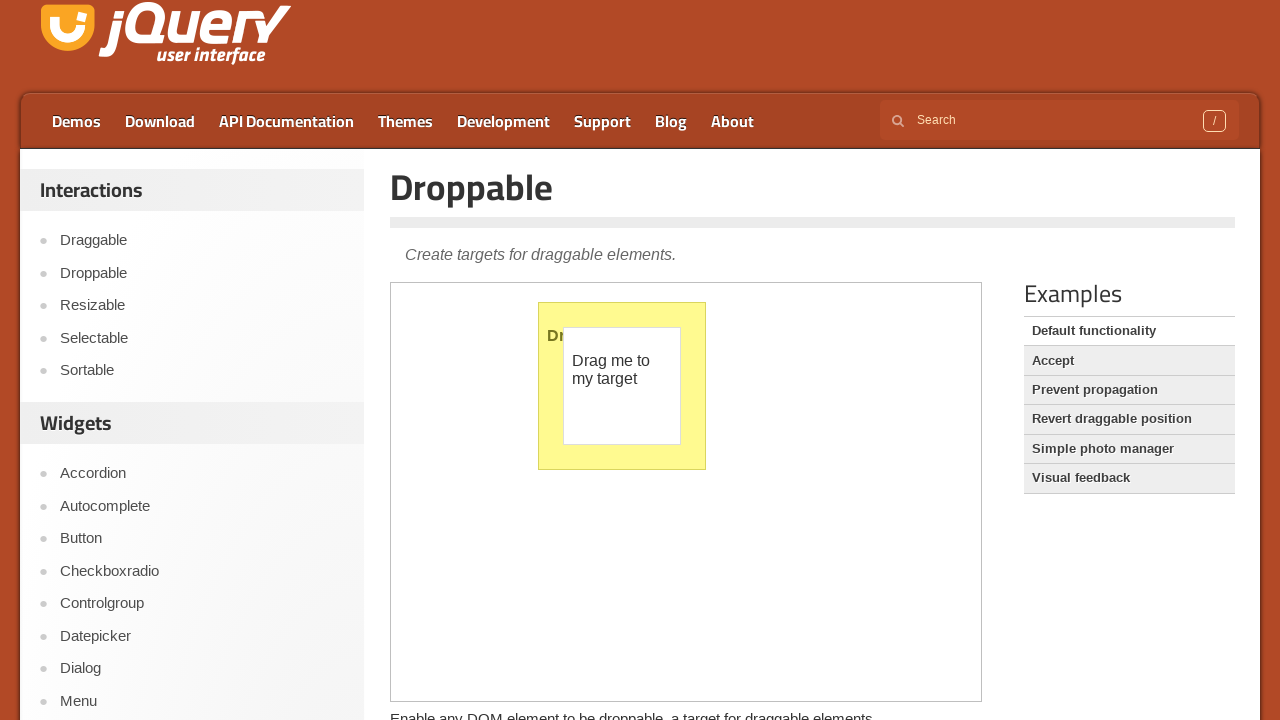

Waited for the drag and drop action to complete
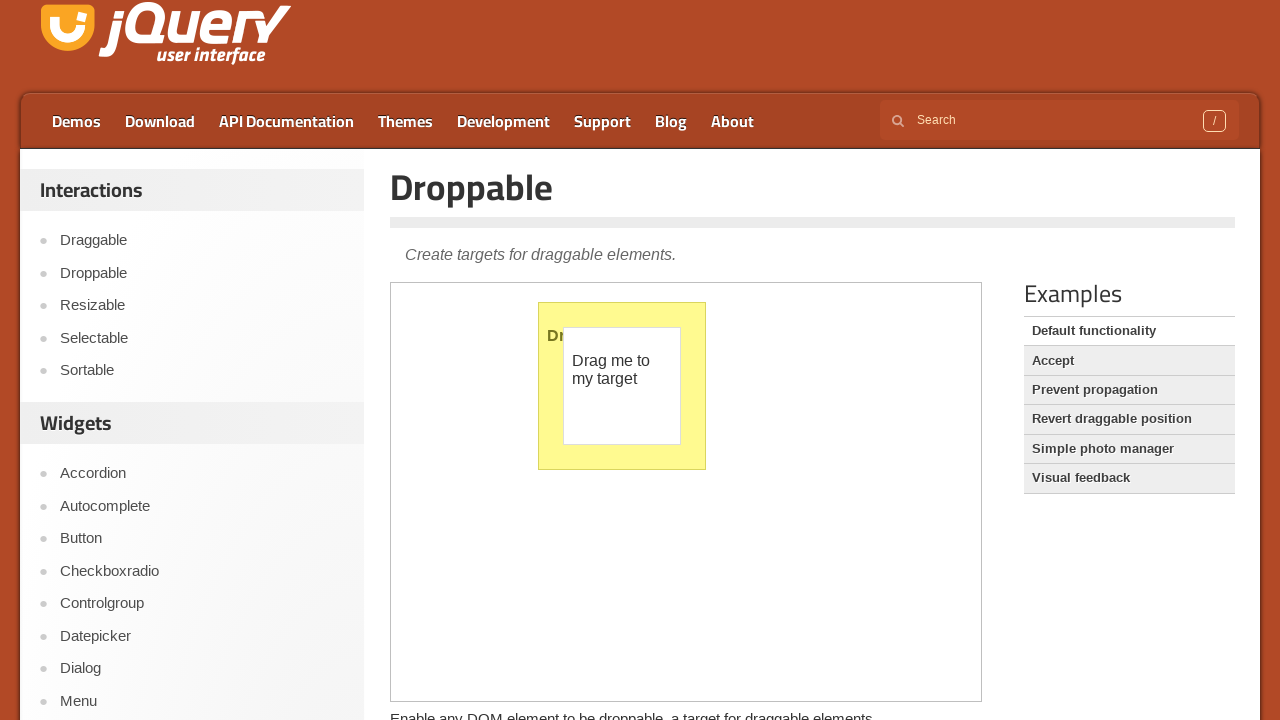

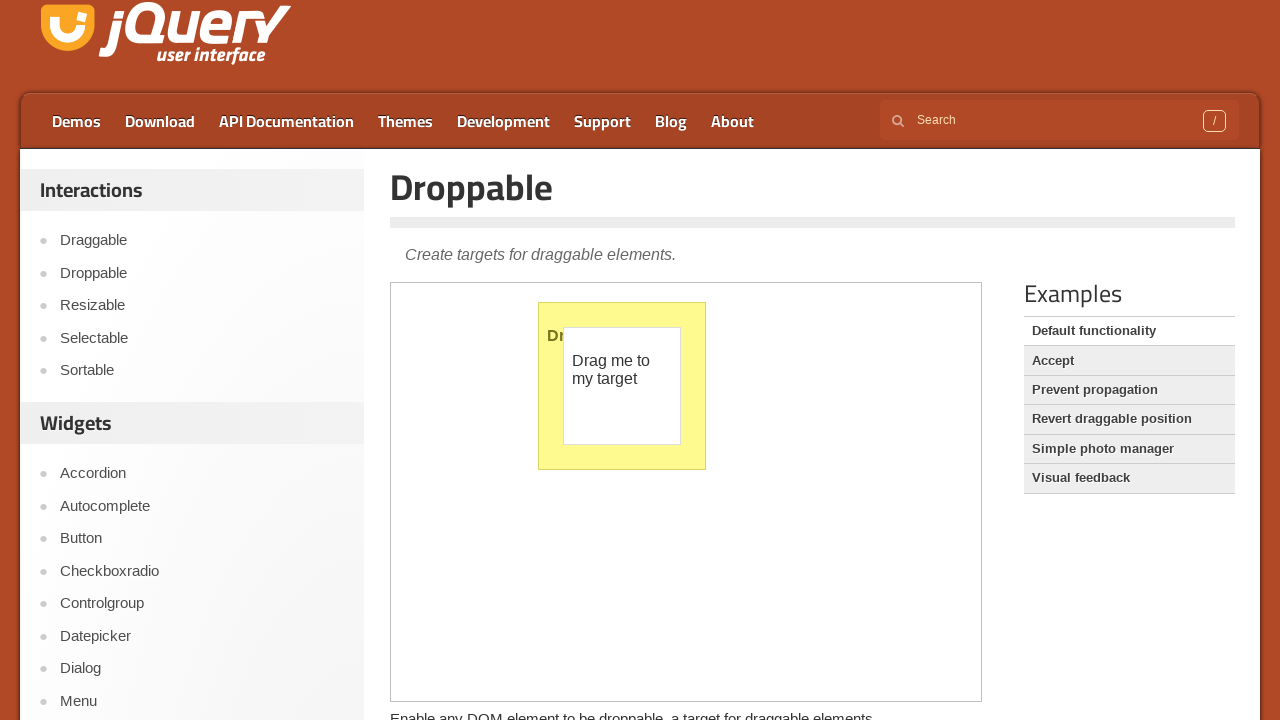